Navigates to Bootstrap forms documentation and verifies that checkbox and radio button form elements are present

Starting URL: https://getbootstrap.com/docs/4.3/components/forms/#checkboxes-and-radios

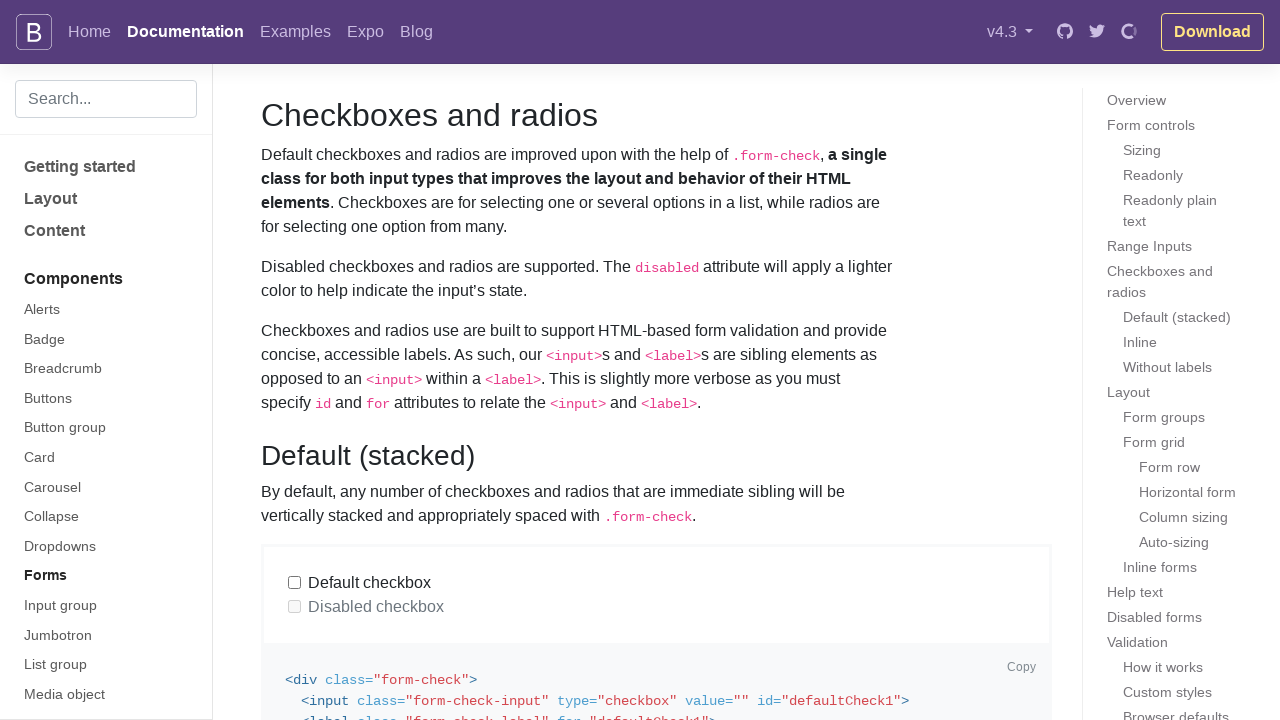

Set viewport size to 1280x1800
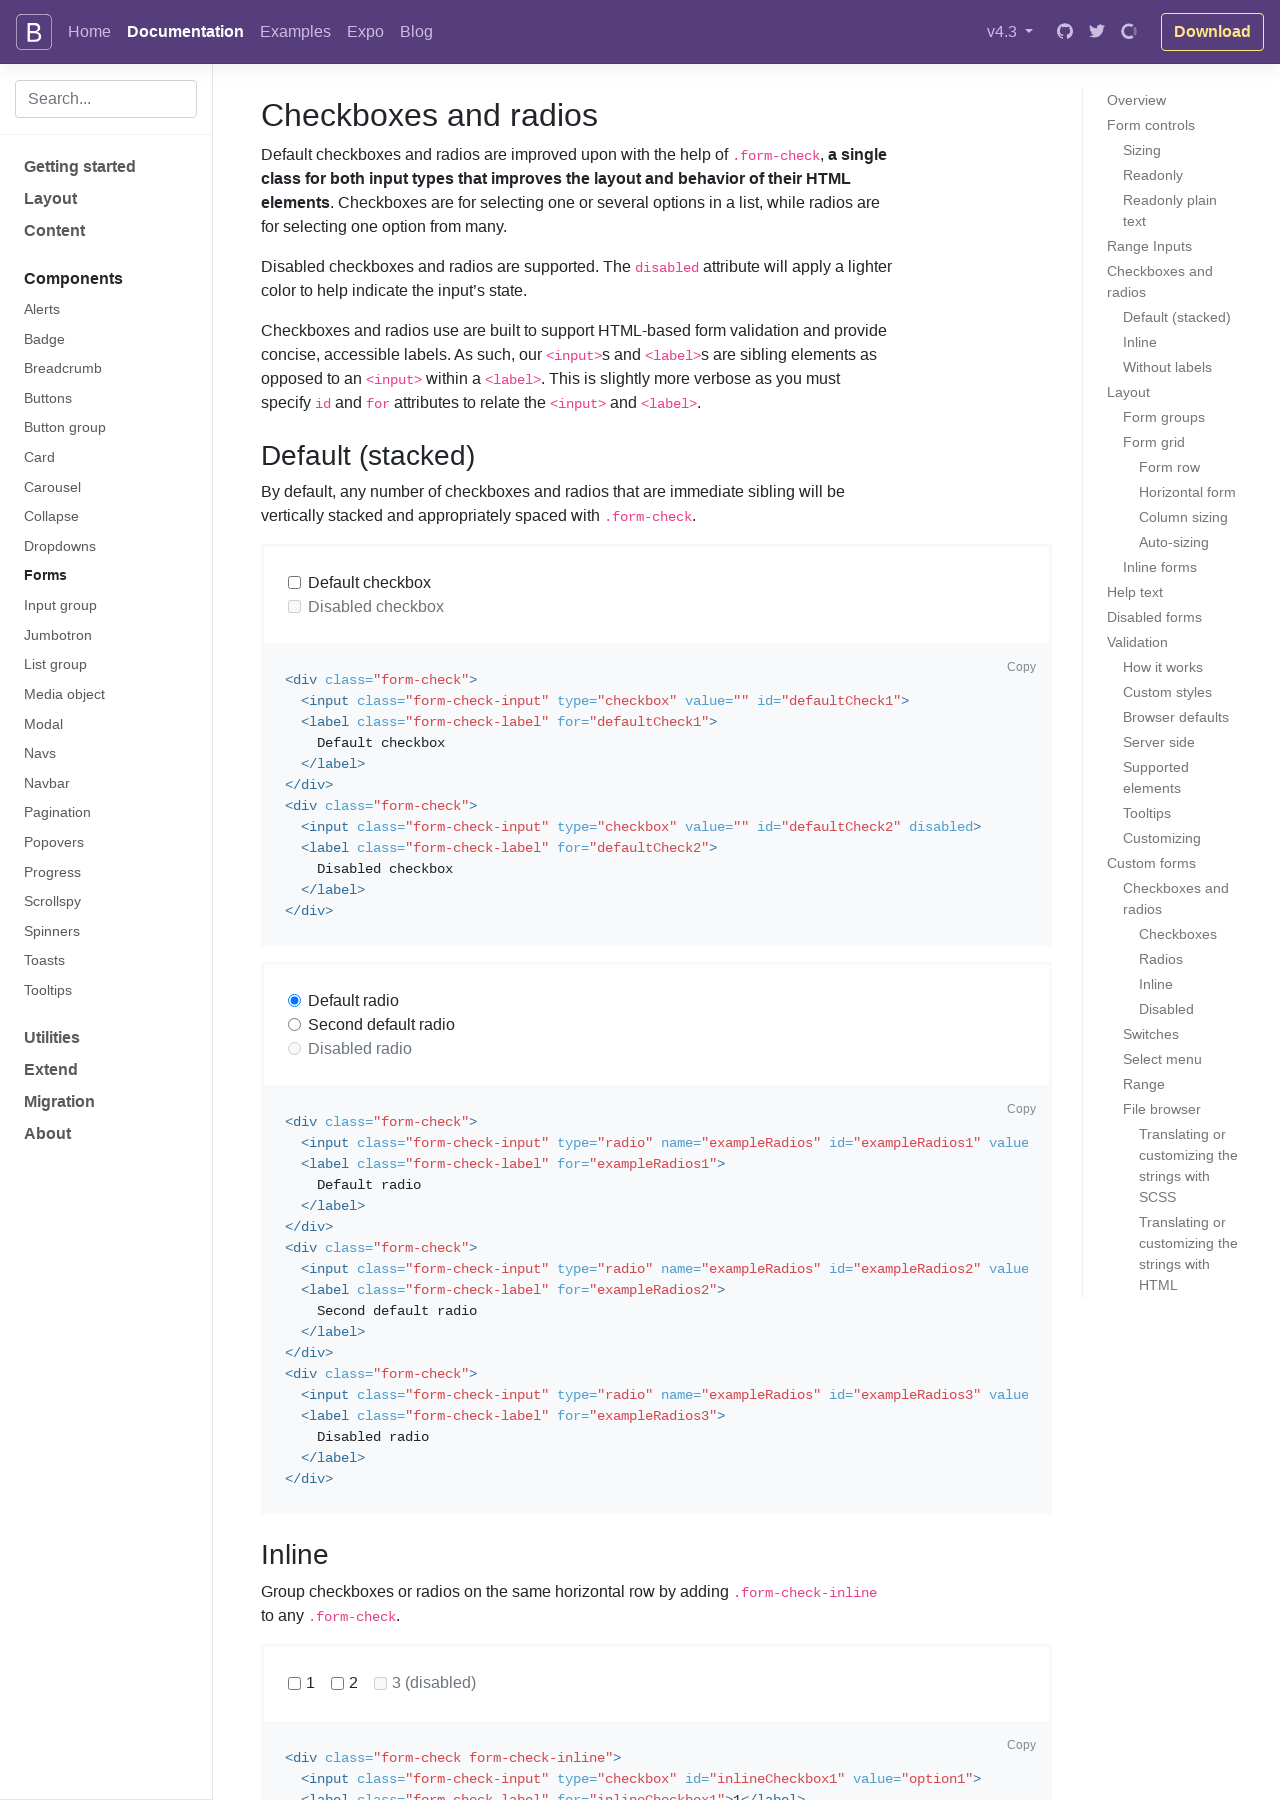

Waited for checkbox element #defaultCheck1 to be present
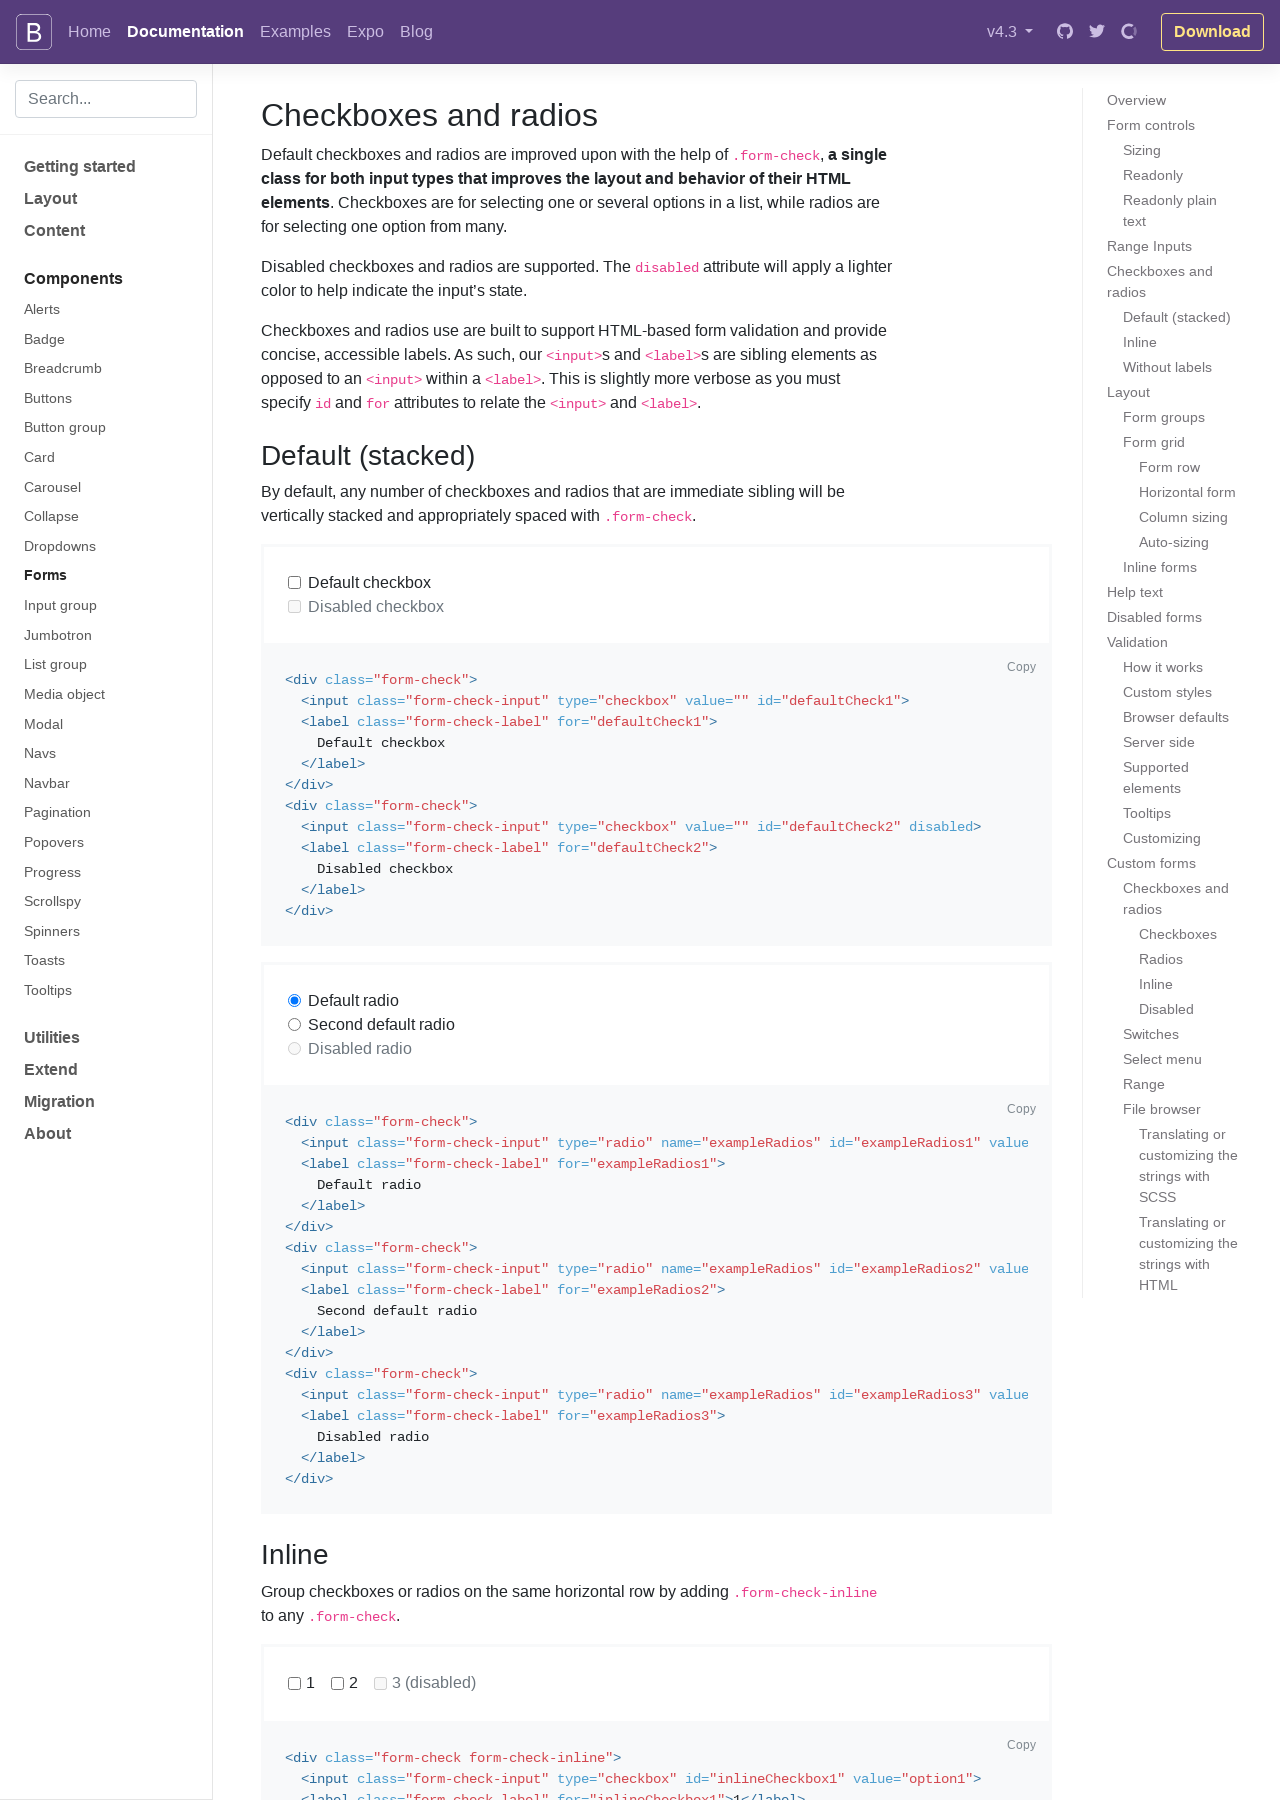

Located checkbox element #defaultCheck1
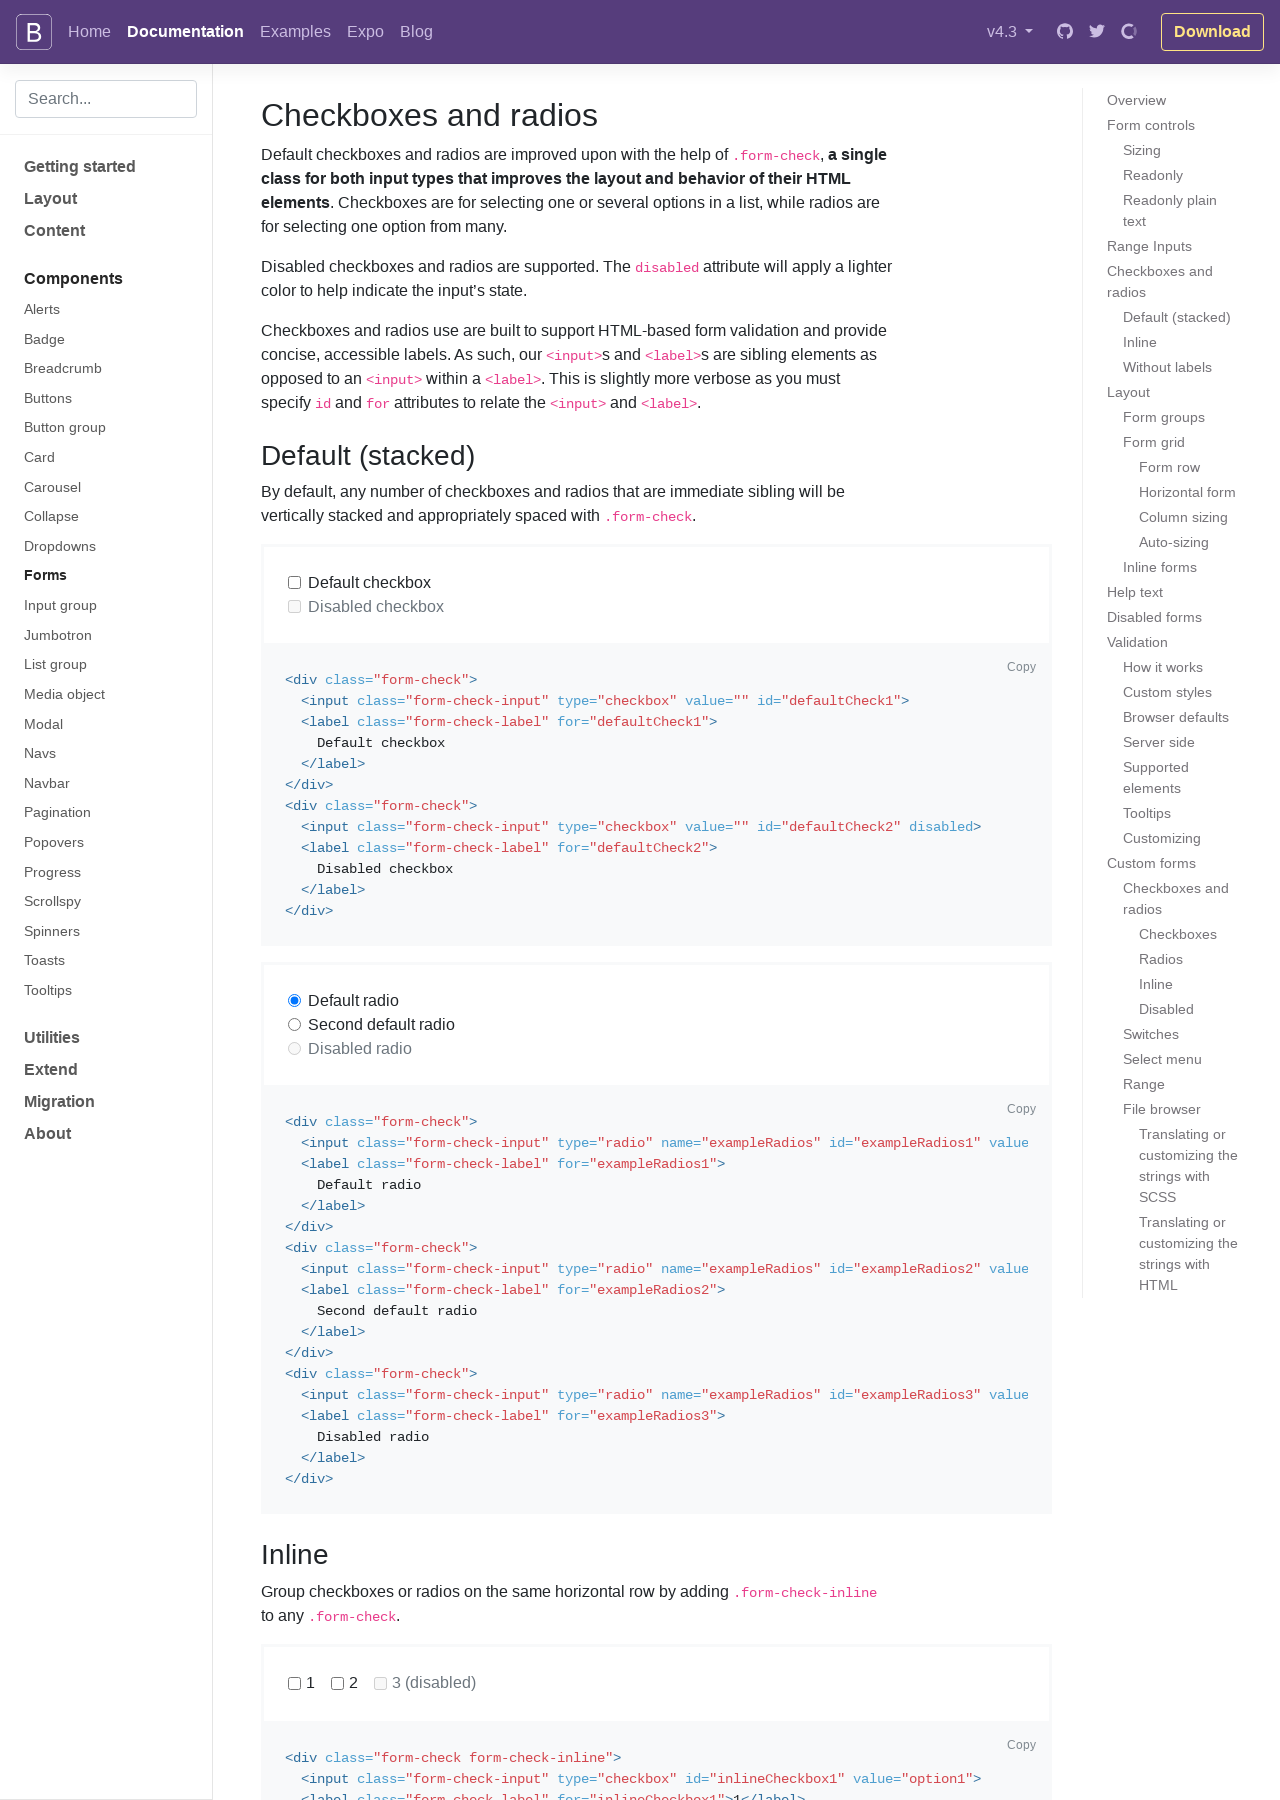

Verified checkbox #defaultCheck1 is visible
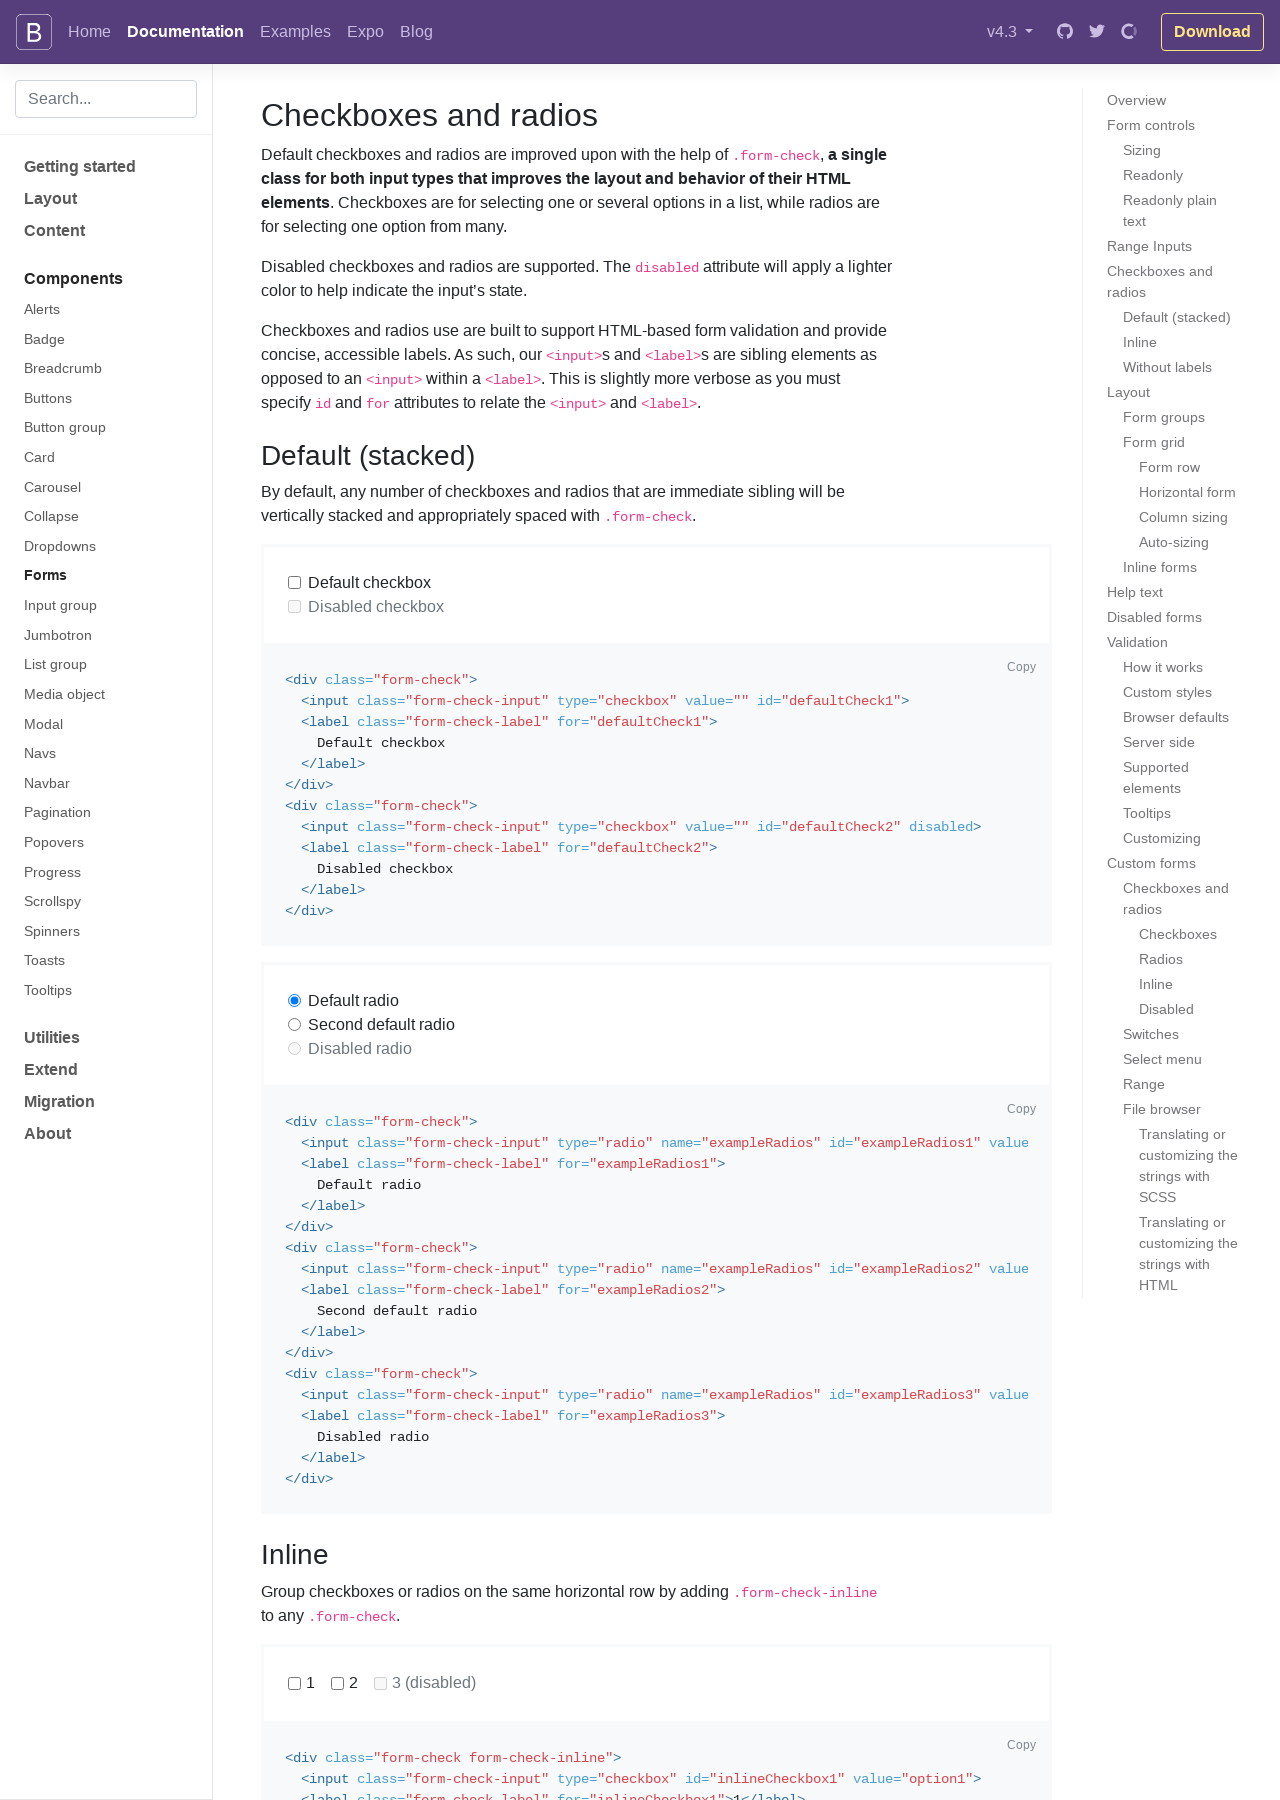

Located radio button elements with name 'exampleRadios'
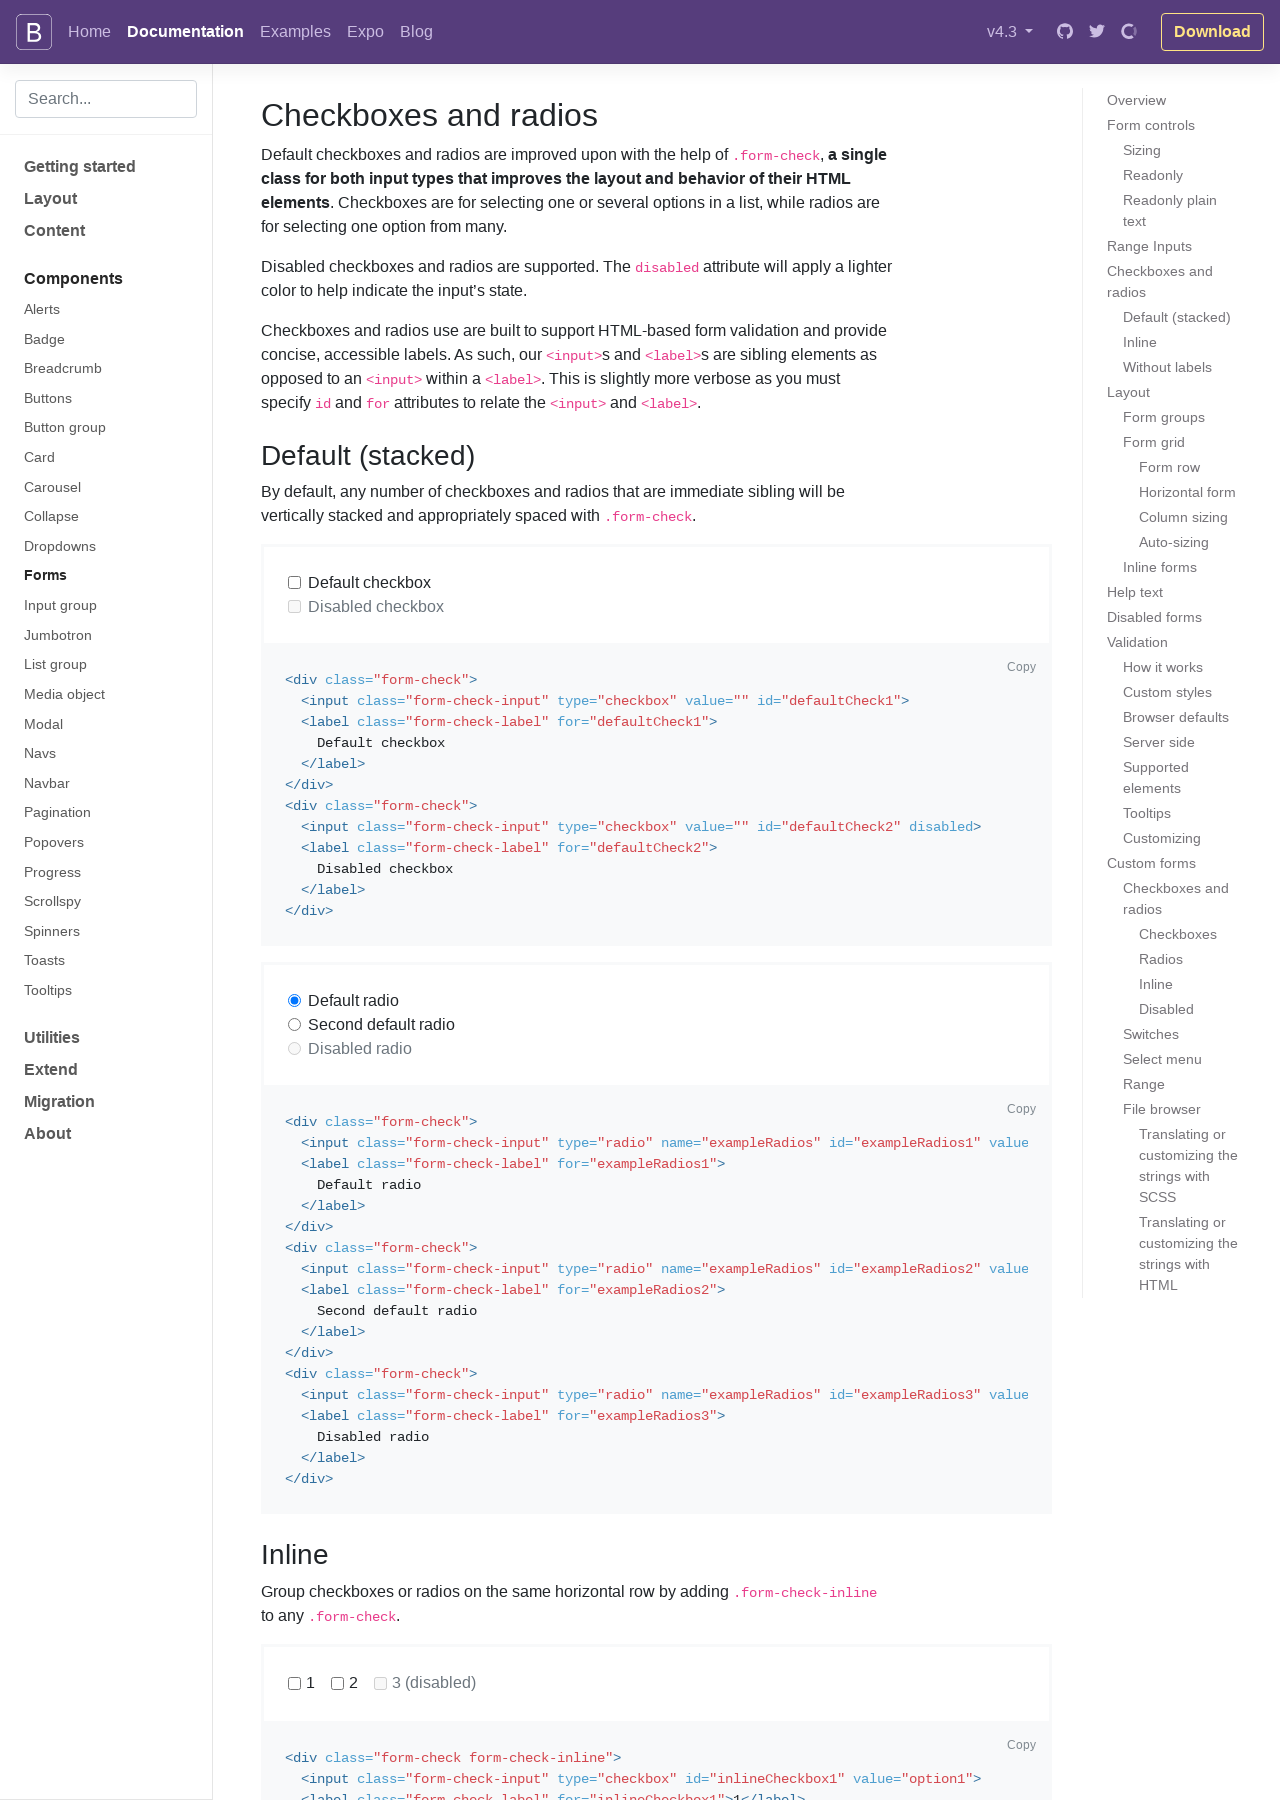

Verified radio buttons count is greater than 0
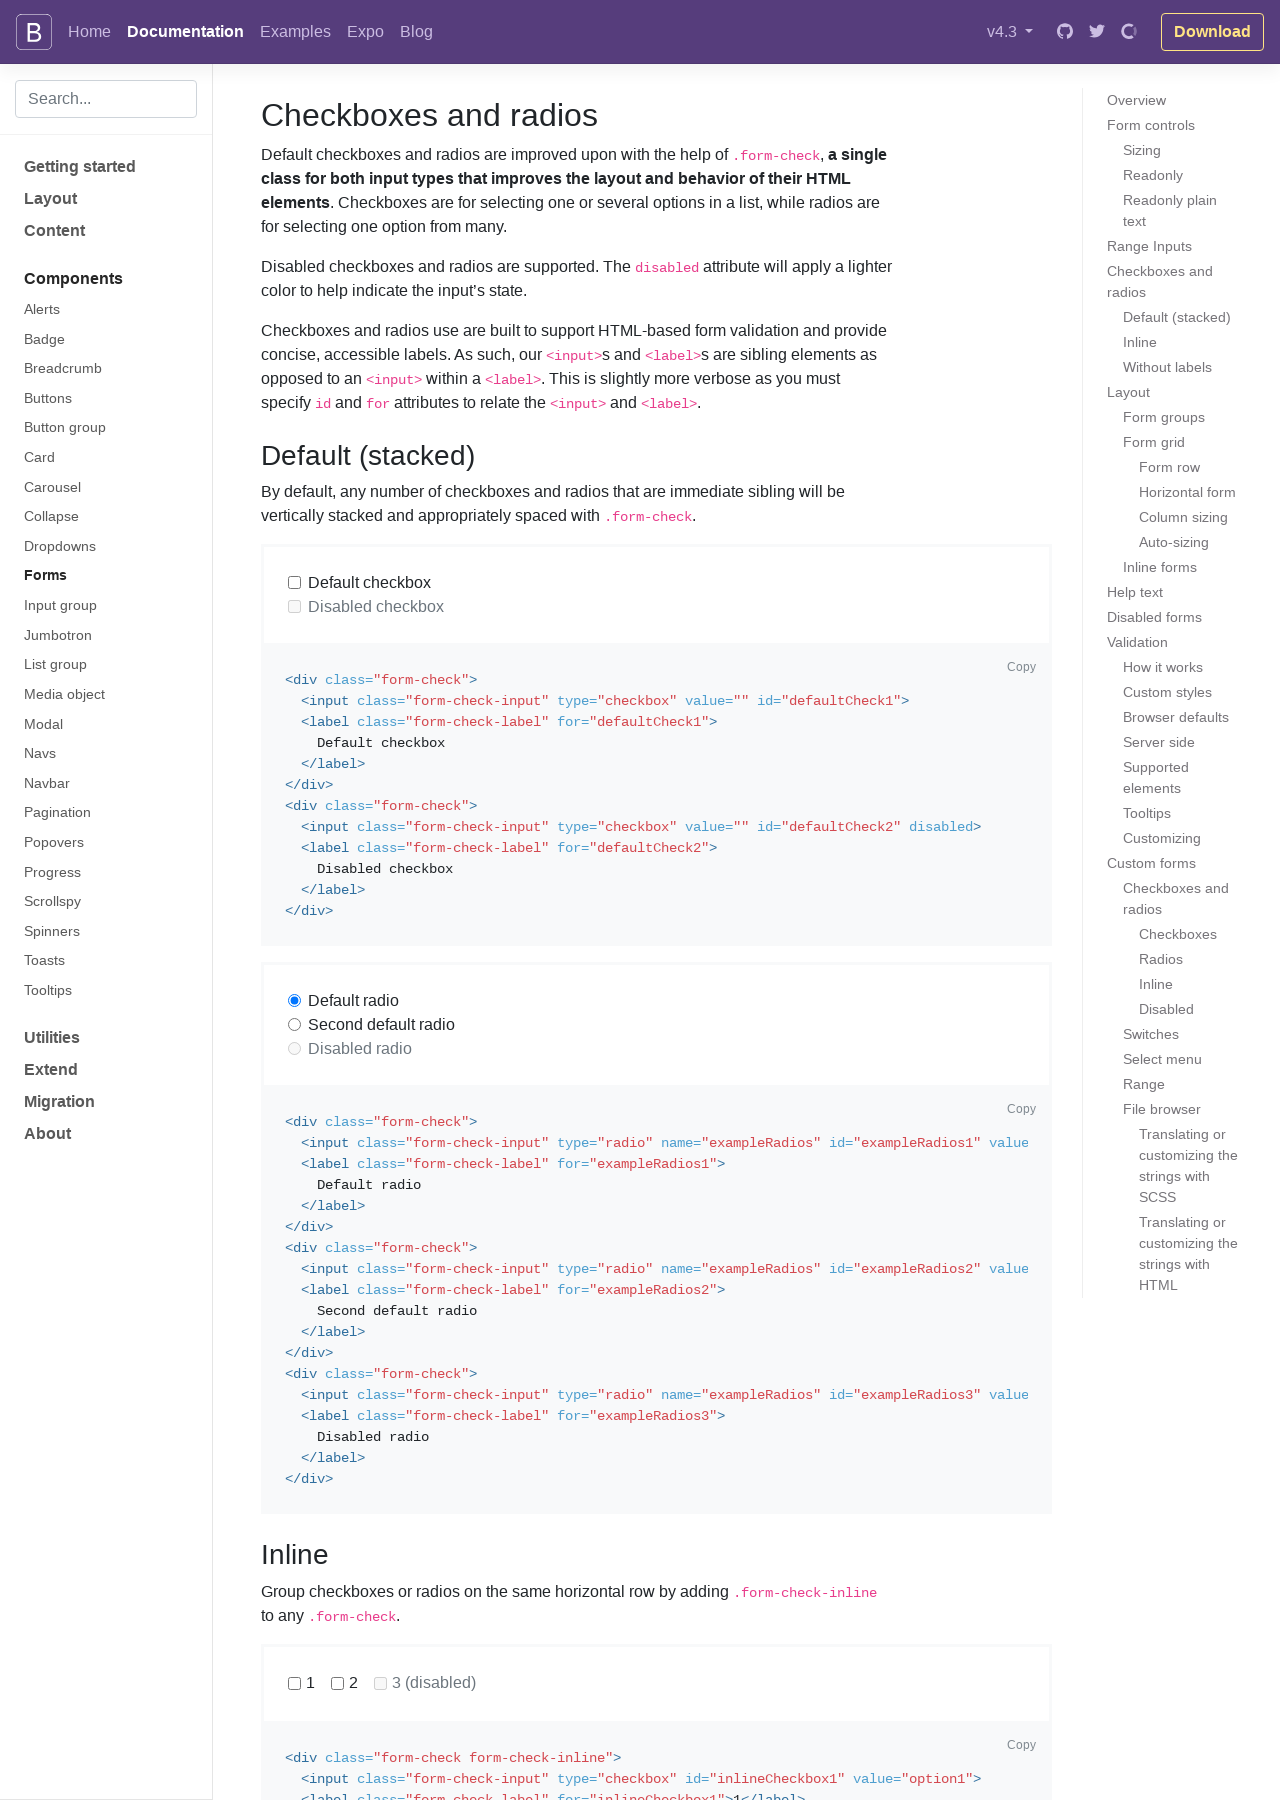

Navigated to Bootstrap forms select menu documentation
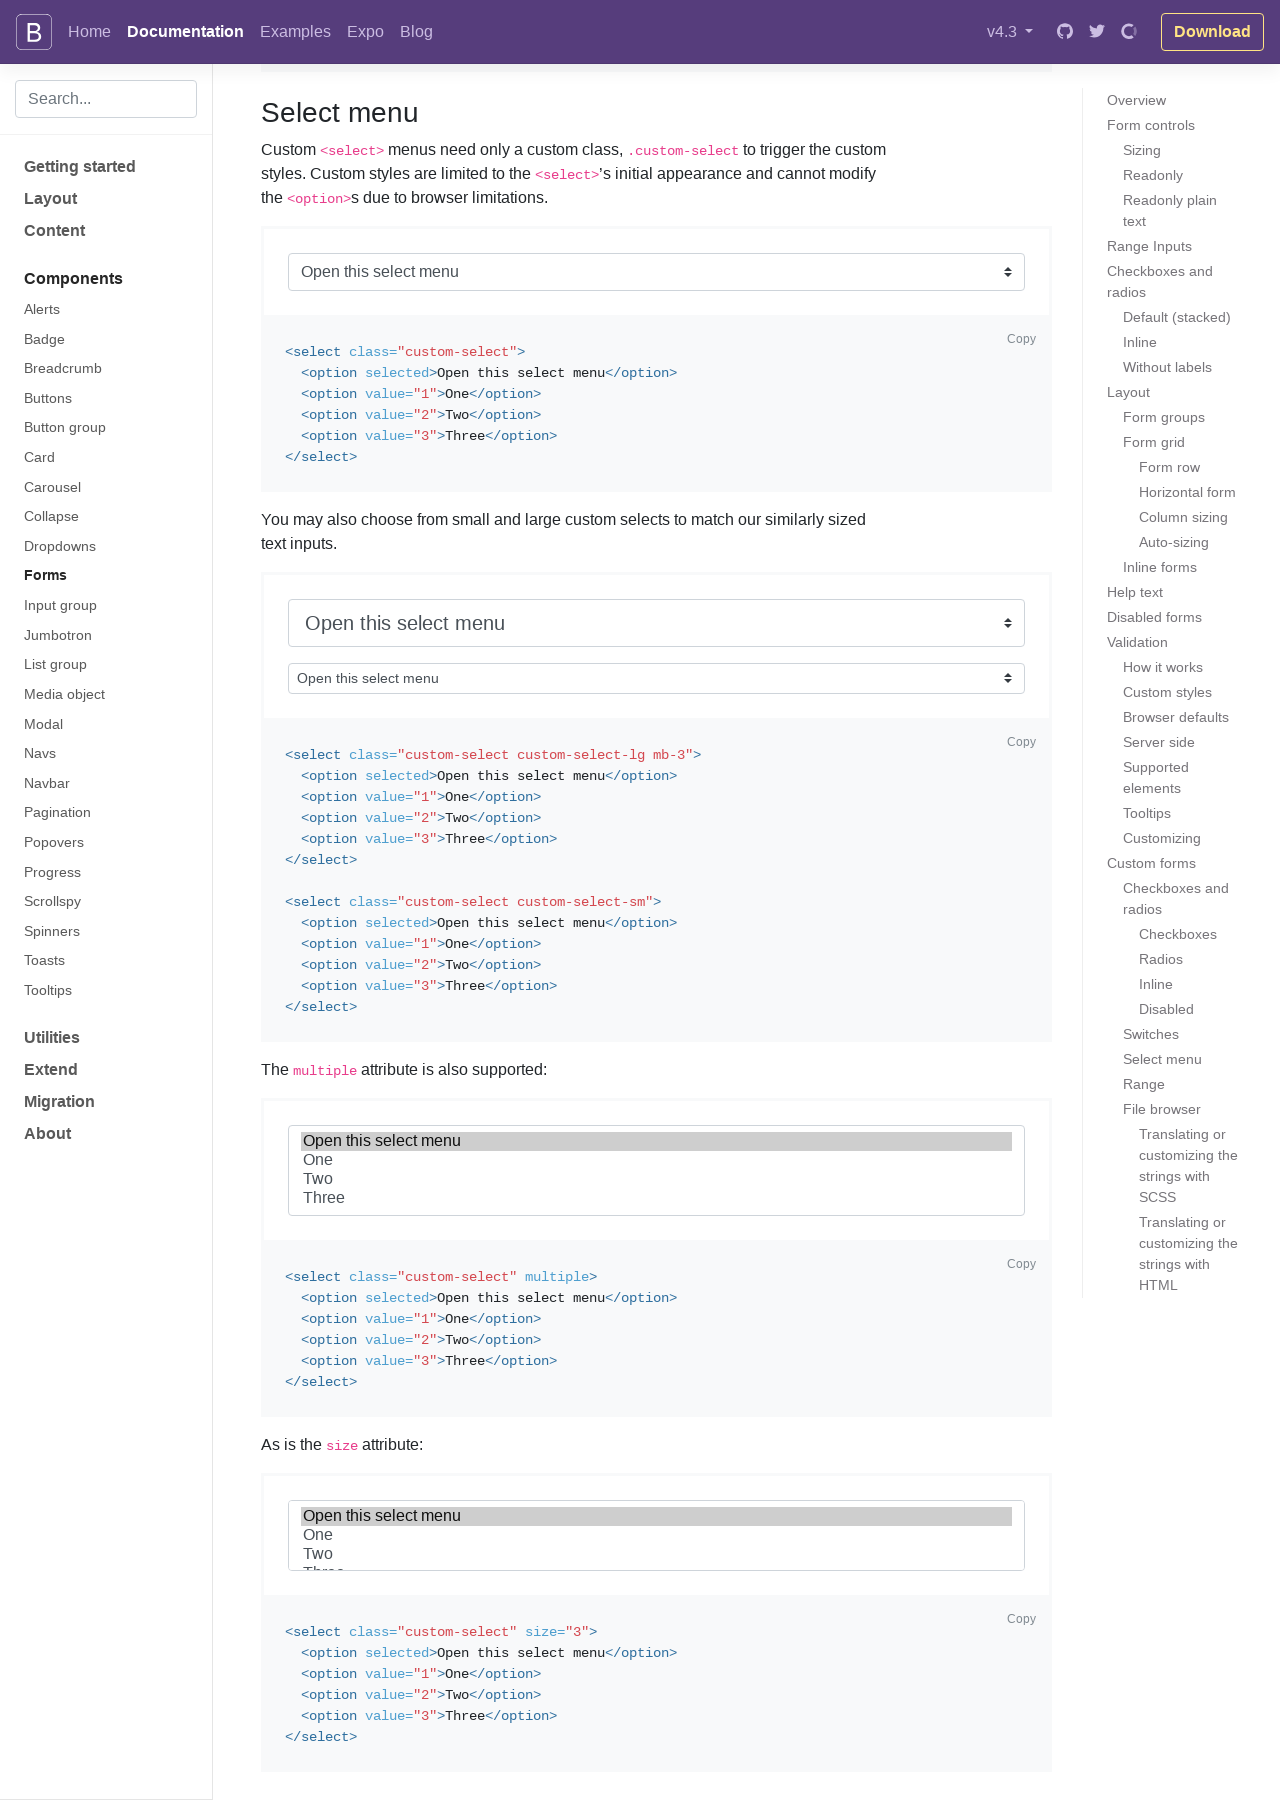

Waited for custom select dropdown element to be present
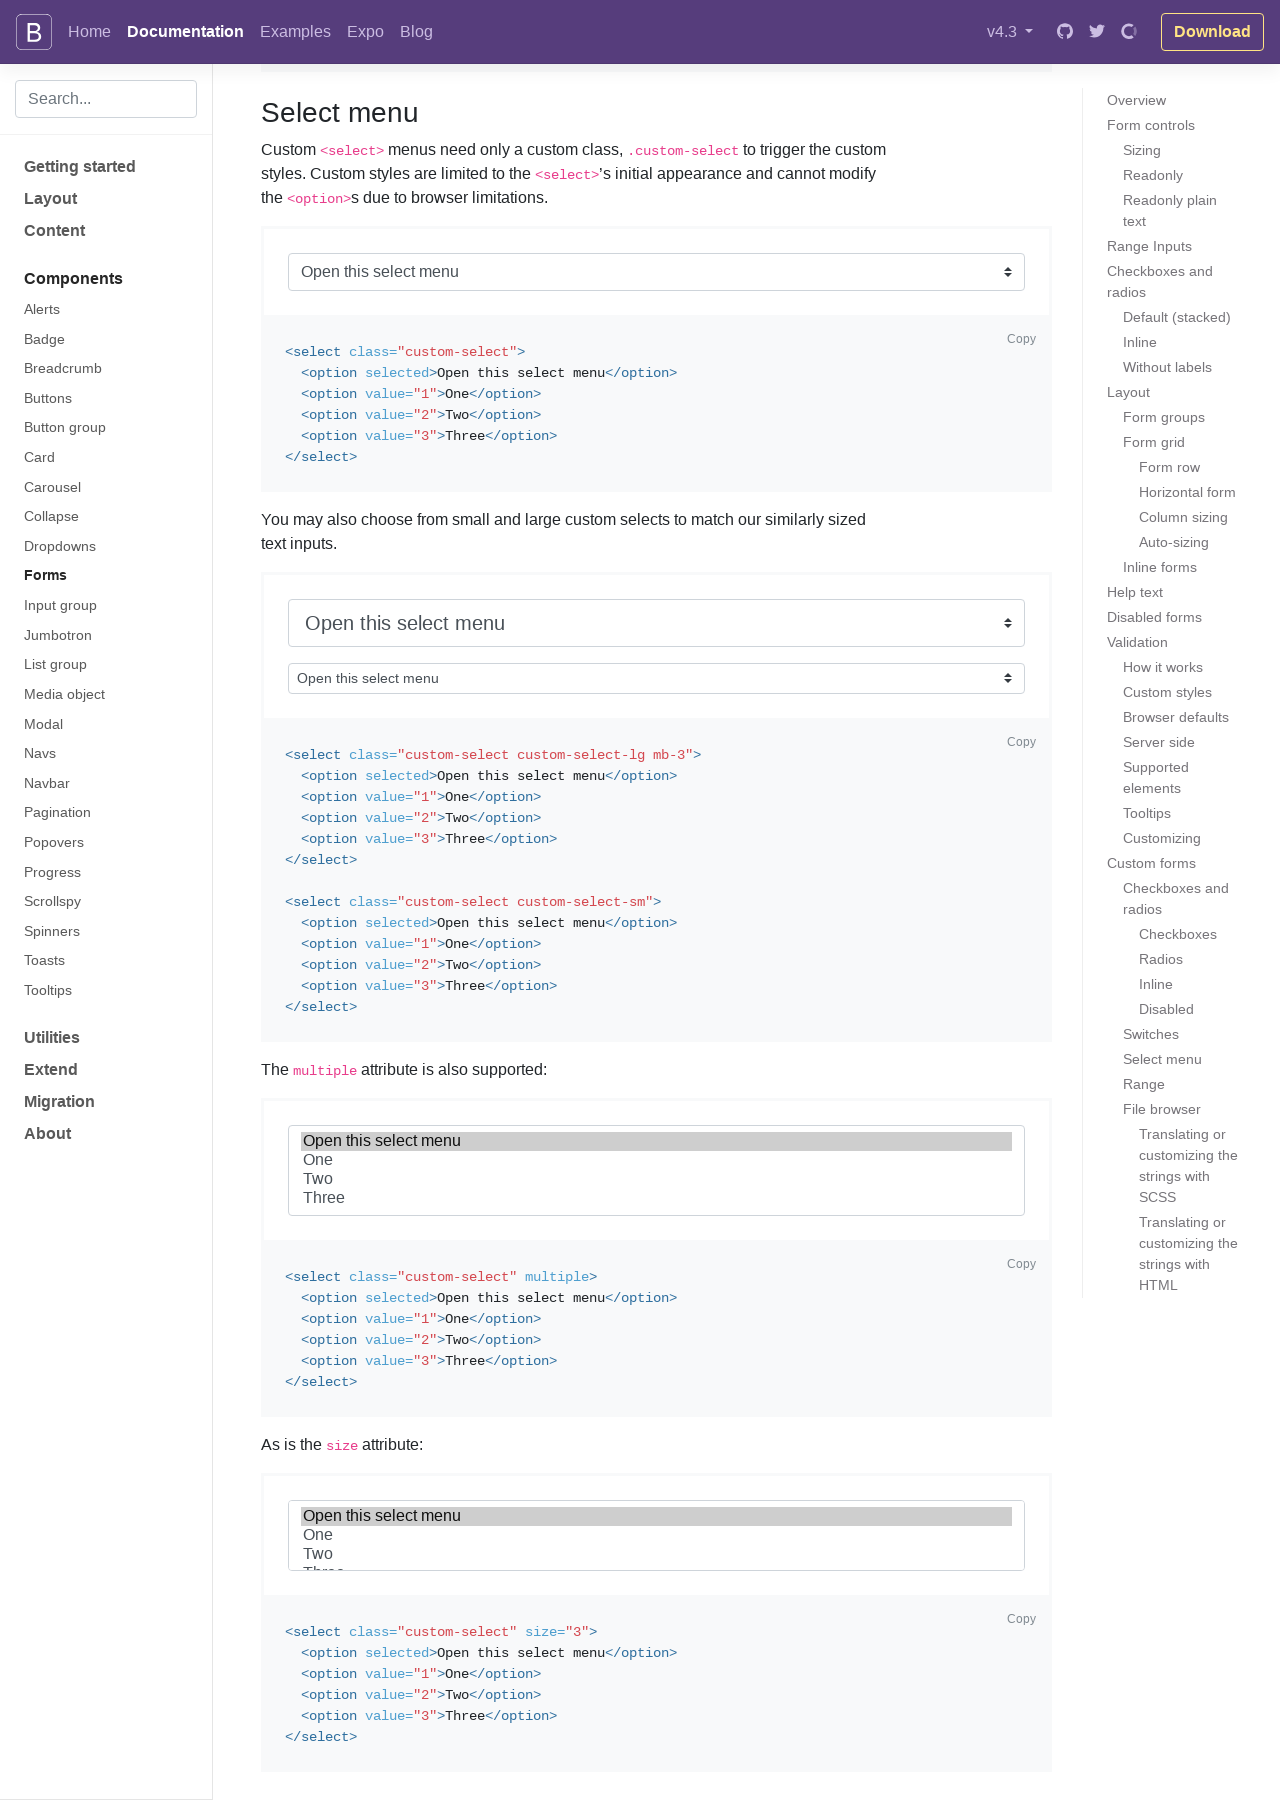

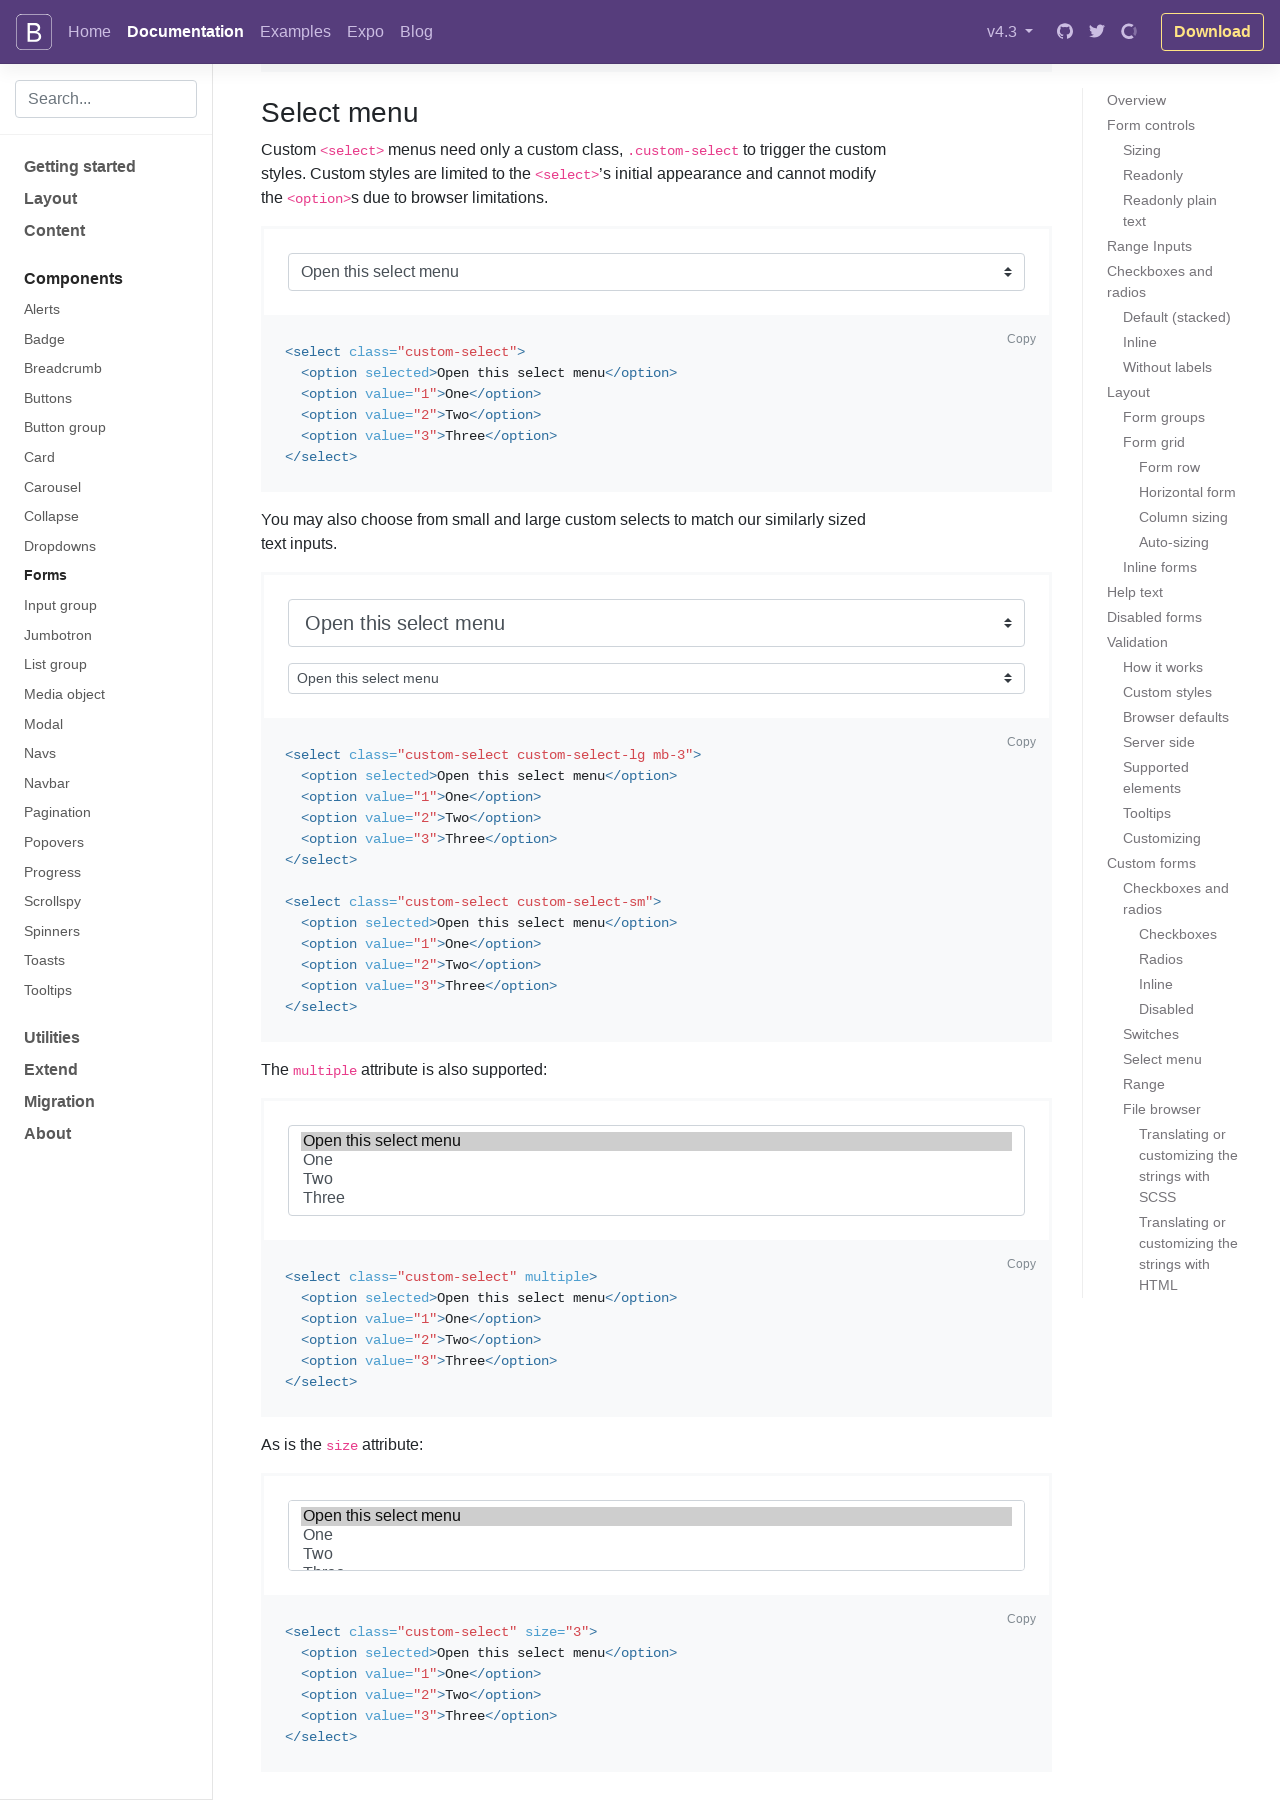